Tests checkbox interaction by clicking on three different checkboxes on a QA practice site

Starting URL: https://qa-practice.netlify.app/checkboxes

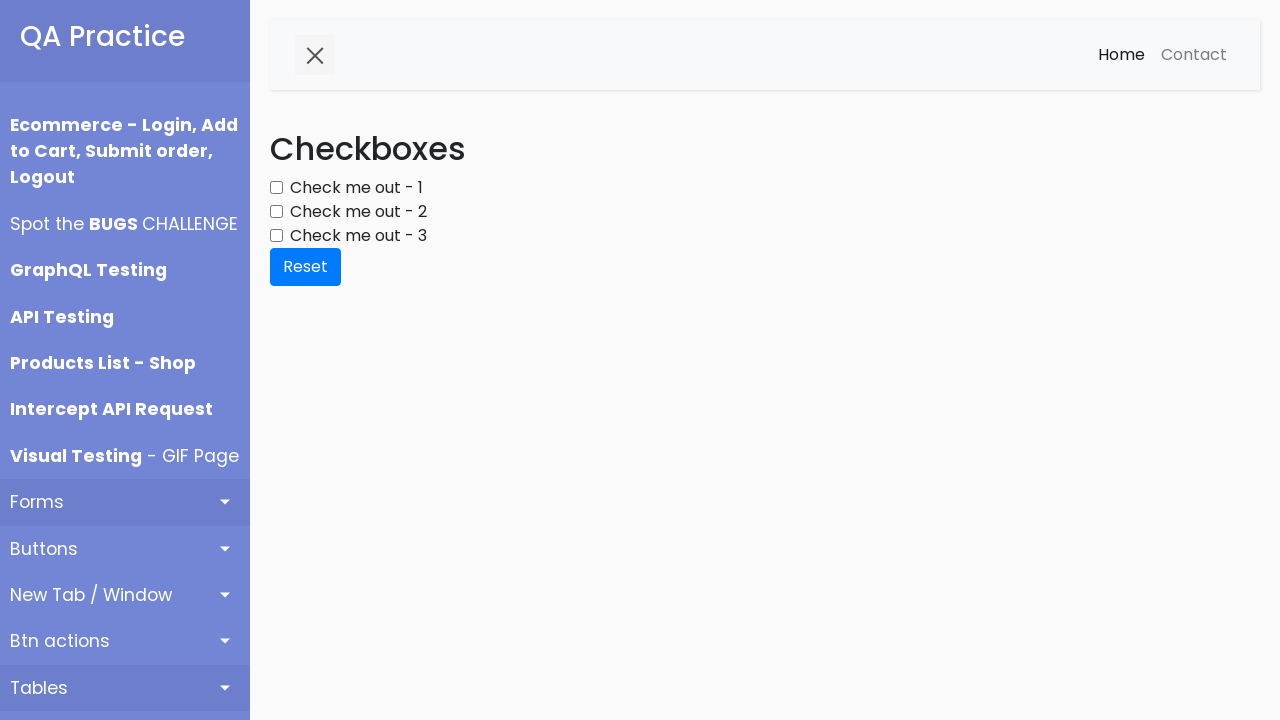

Clicked on the first checkbox at (276, 188) on xpath=//input[@id='checkbox1']
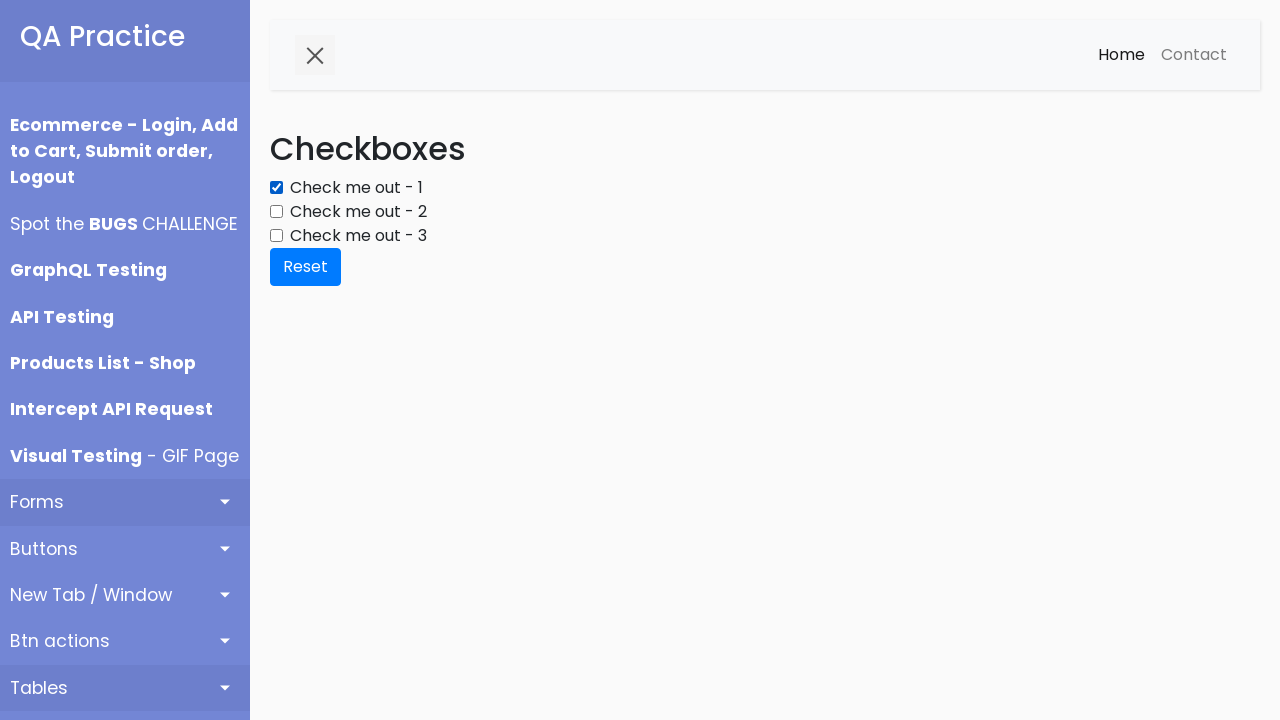

Clicked on the second checkbox at (276, 212) on xpath=//input[@id='checkbox2']
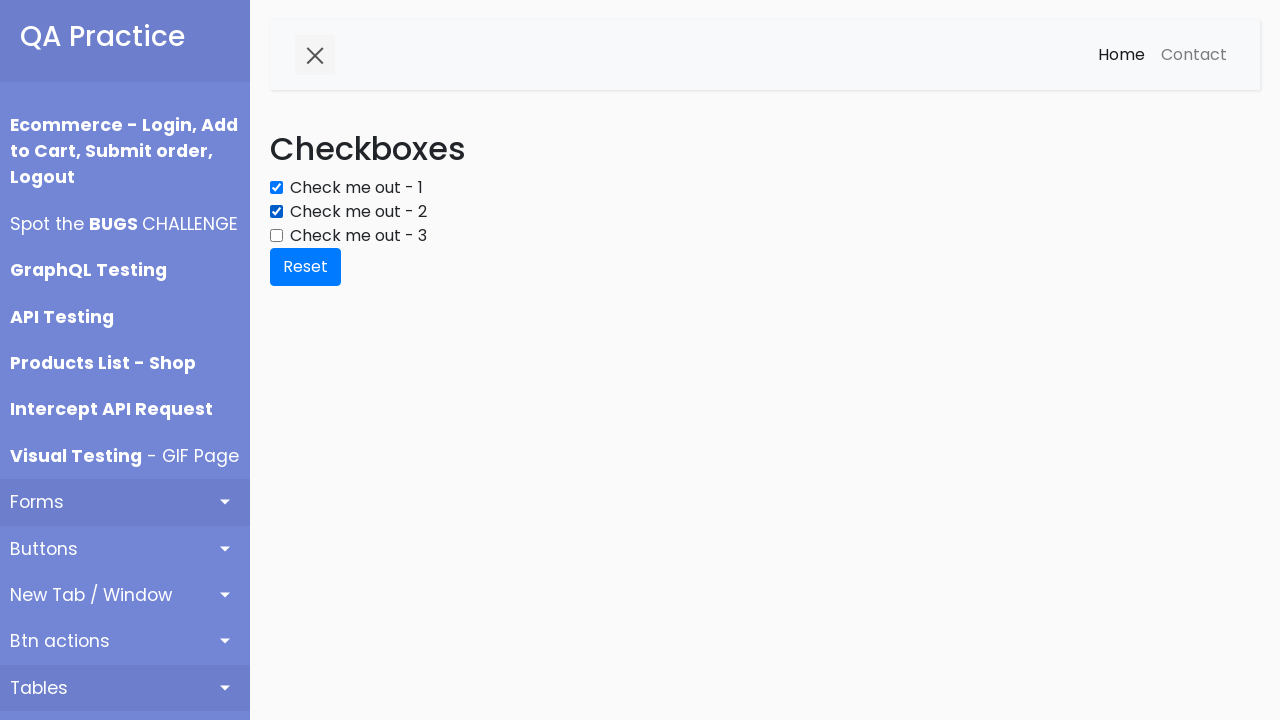

Clicked on the third checkbox at (276, 236) on xpath=//input[@id='checkbox3']
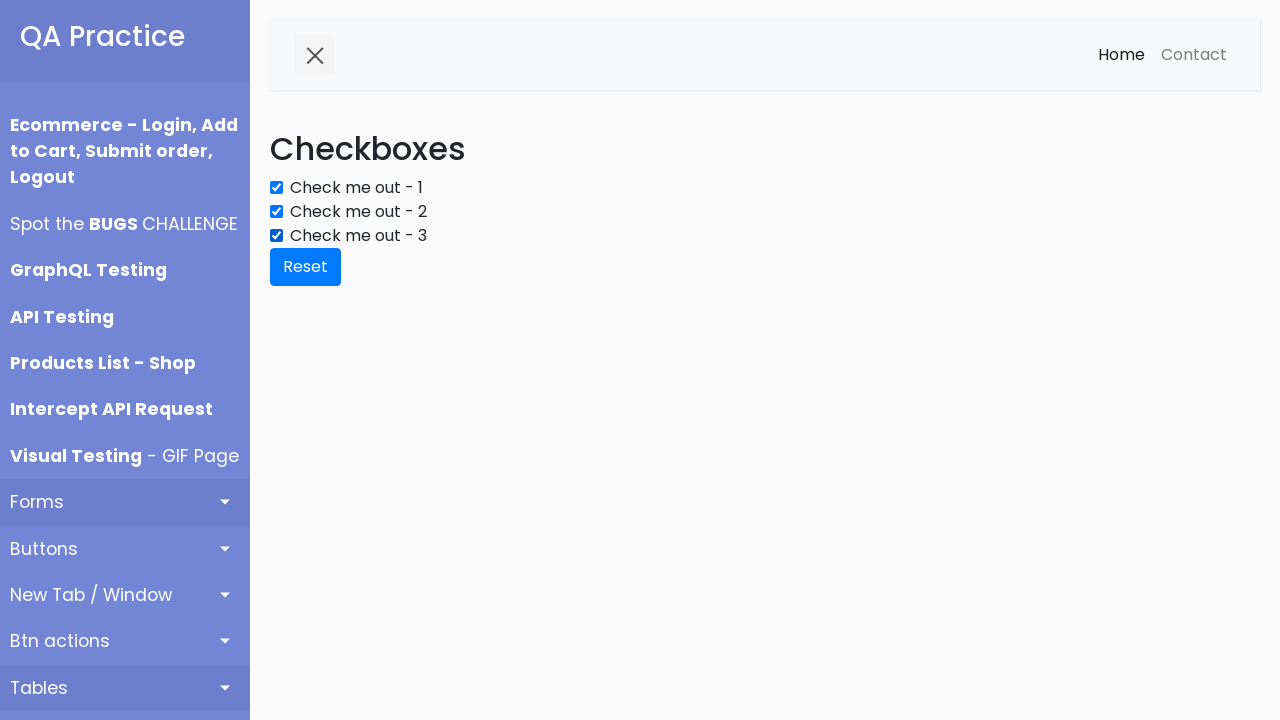

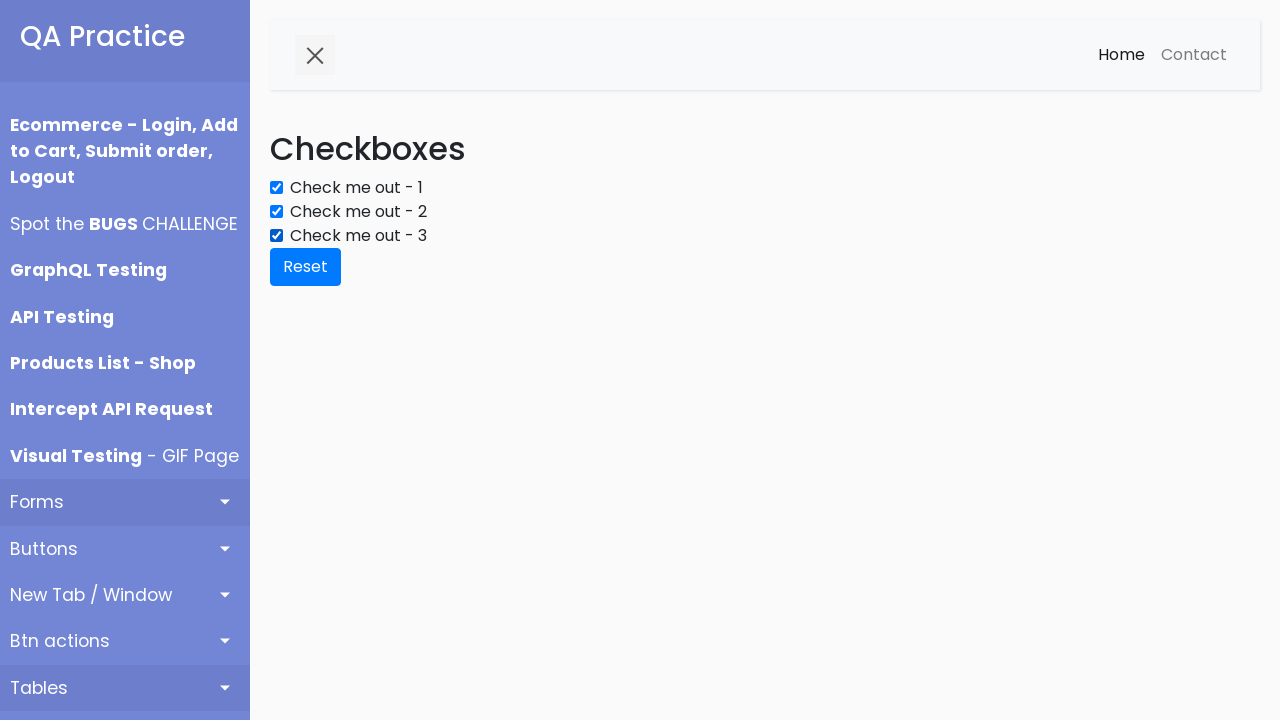